Tests hover interaction by moving mouse over an image to reveal a hidden link, then clicking the revealed link

Starting URL: http://the-internet.herokuapp.com/hovers

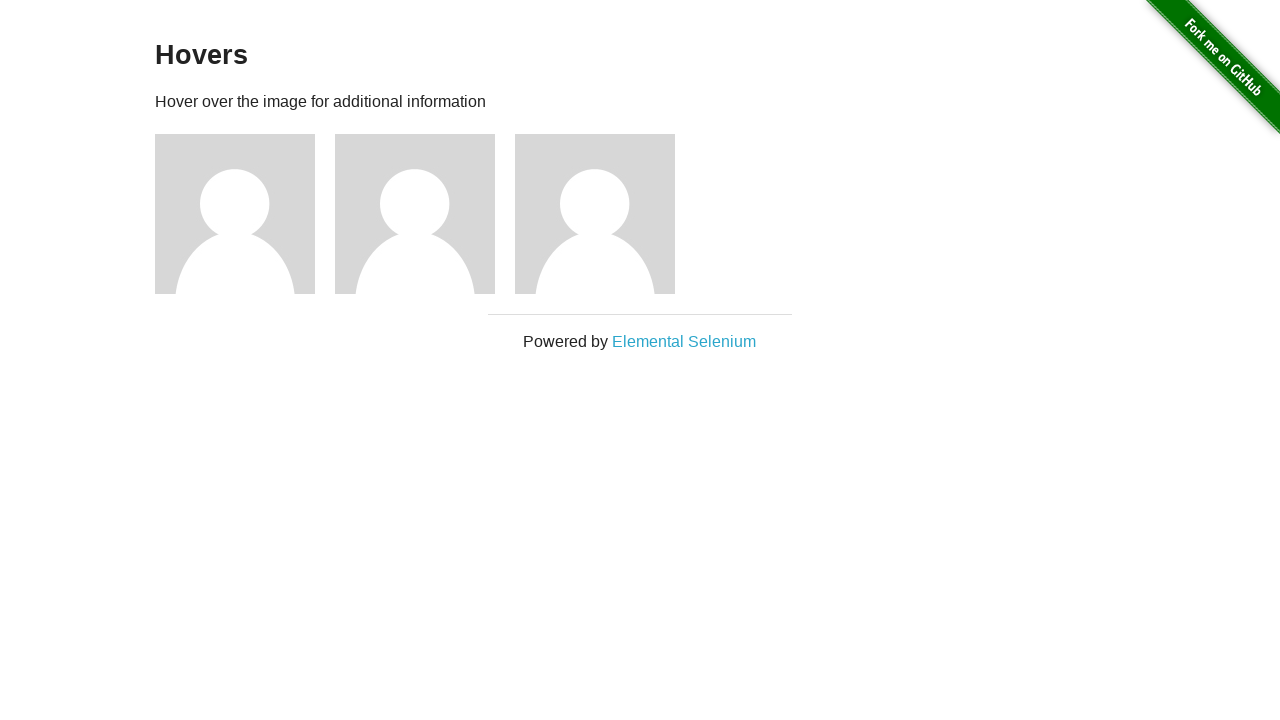

Located first user avatar image
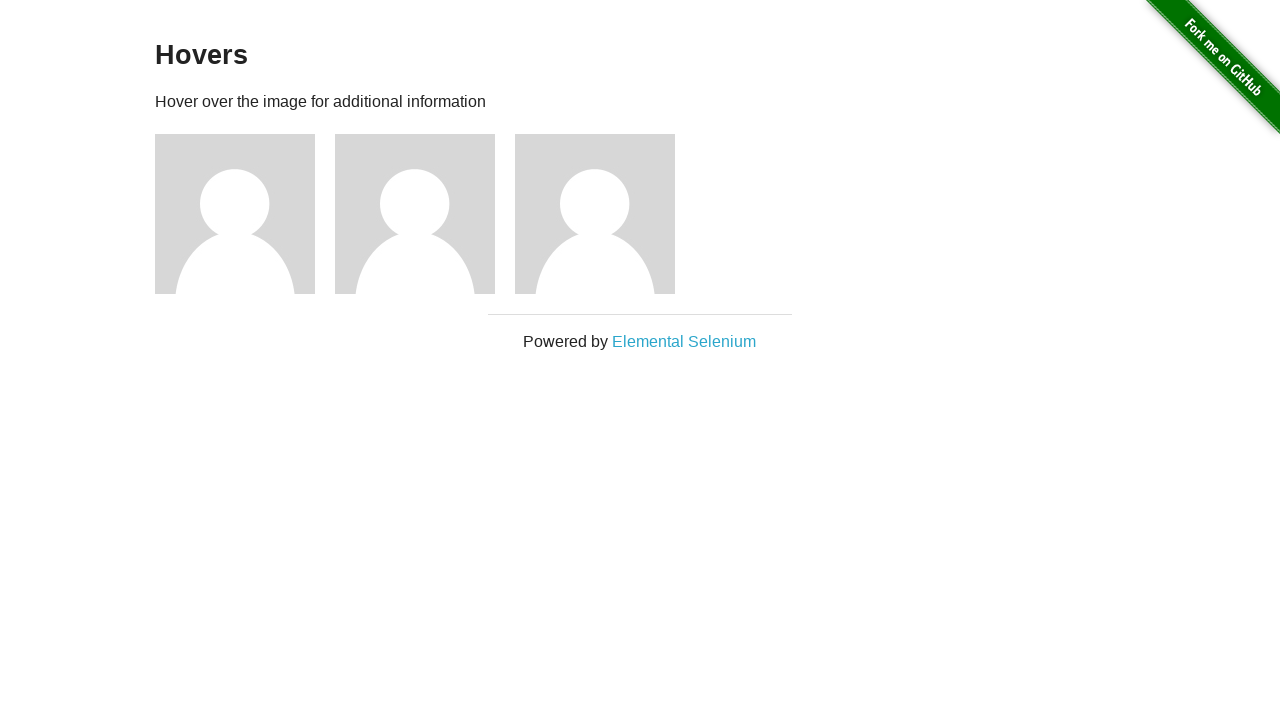

Moved mouse over avatar image to reveal hidden link at (235, 214) on (//img[@alt='User Avatar'])[1]
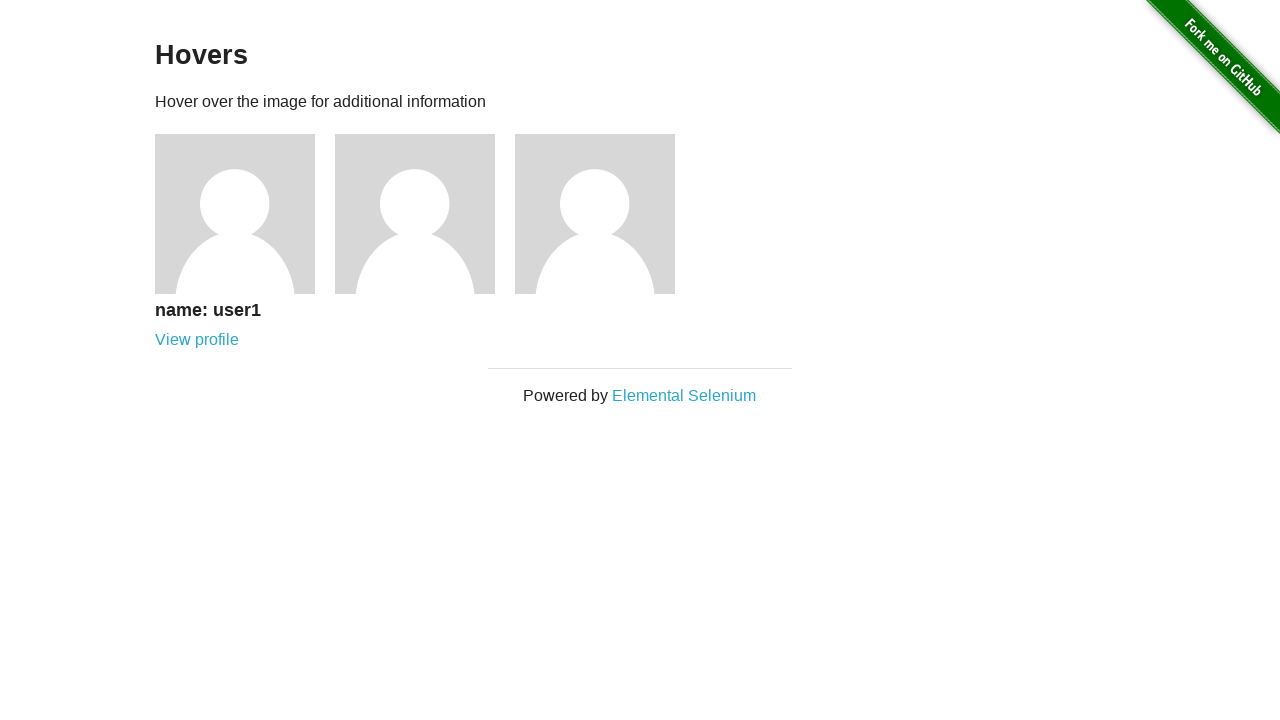

Clicked revealed View Profile link at (197, 340) on (//a[text()='View profile'])[1]
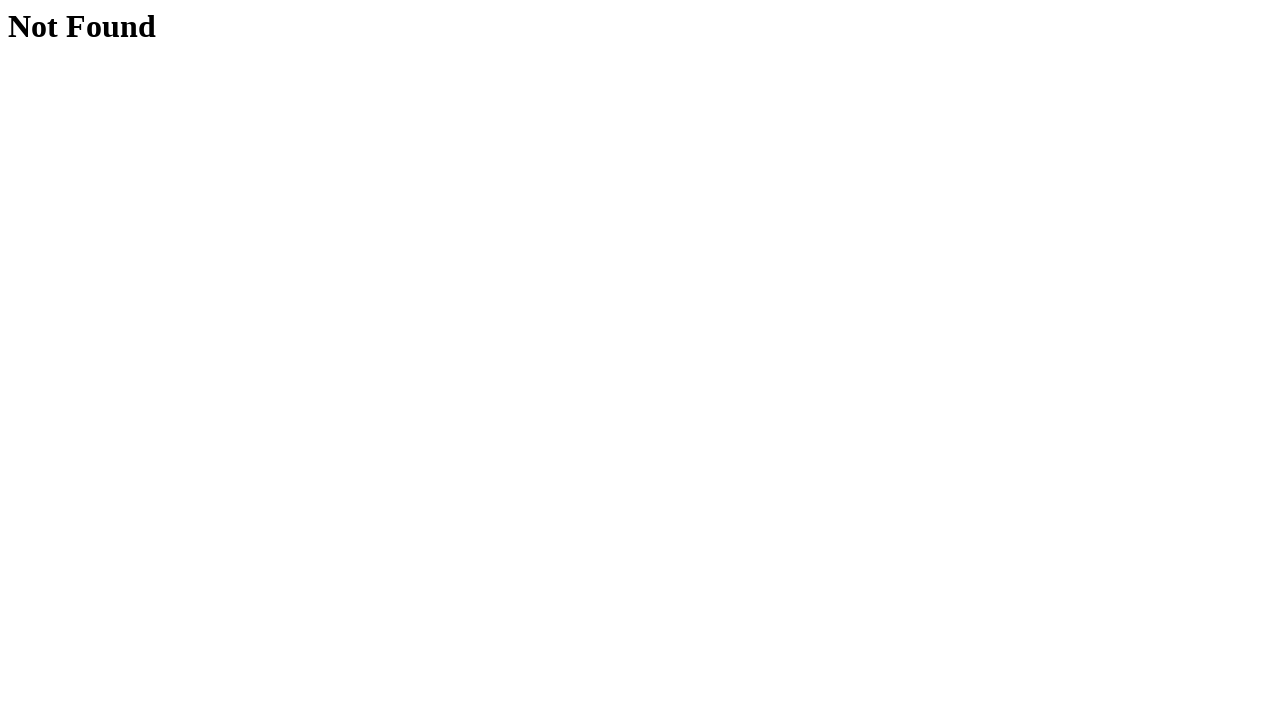

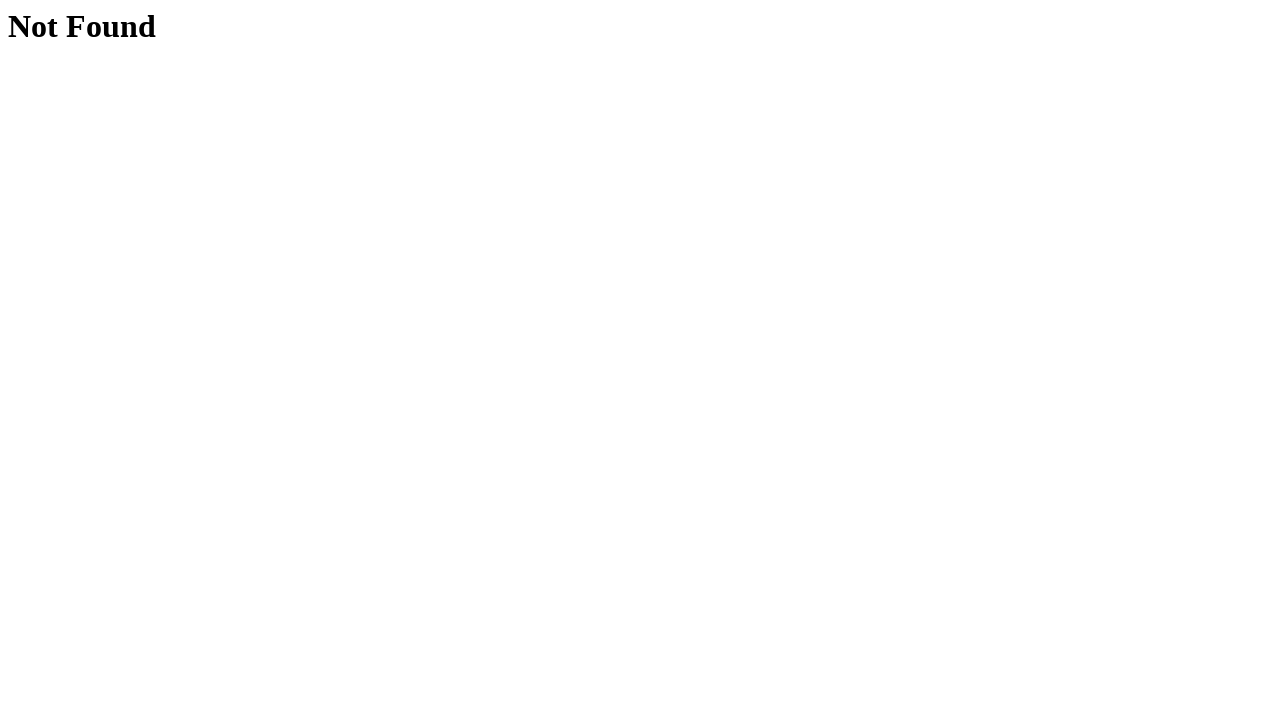